Tests a practice form submission by filling in name, email, password fields, checking a checkbox, and submitting the form, then verifying the success message.

Starting URL: https://rahulshettyacademy.com/angularpractice/

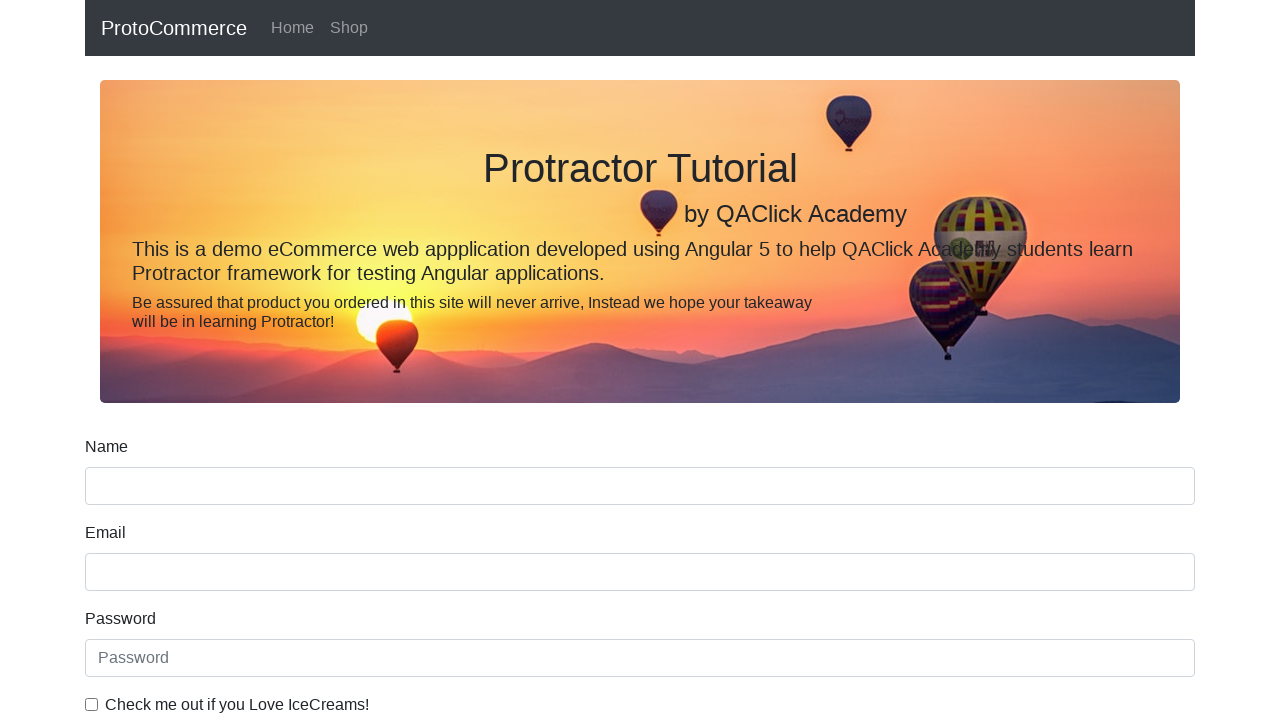

Filled name field with 'Alex' on input[name='name']
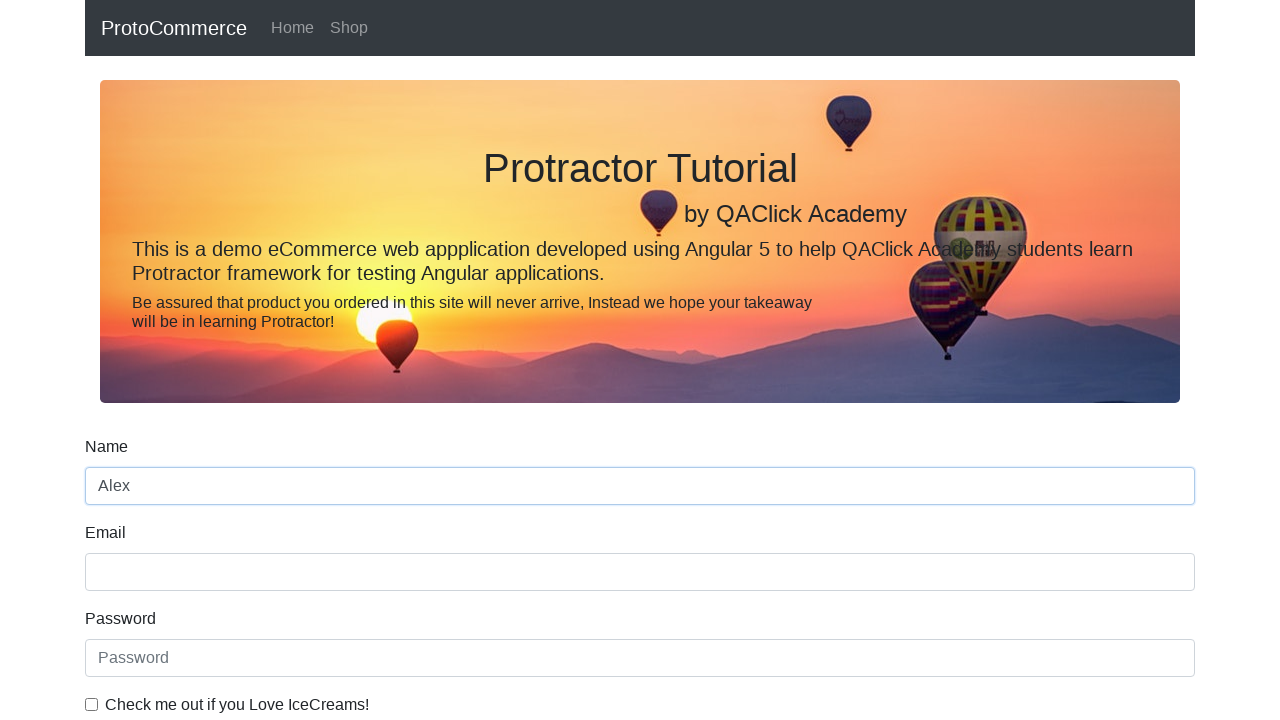

Filled email field with 'Alex@gmail.com' on input[name='email']
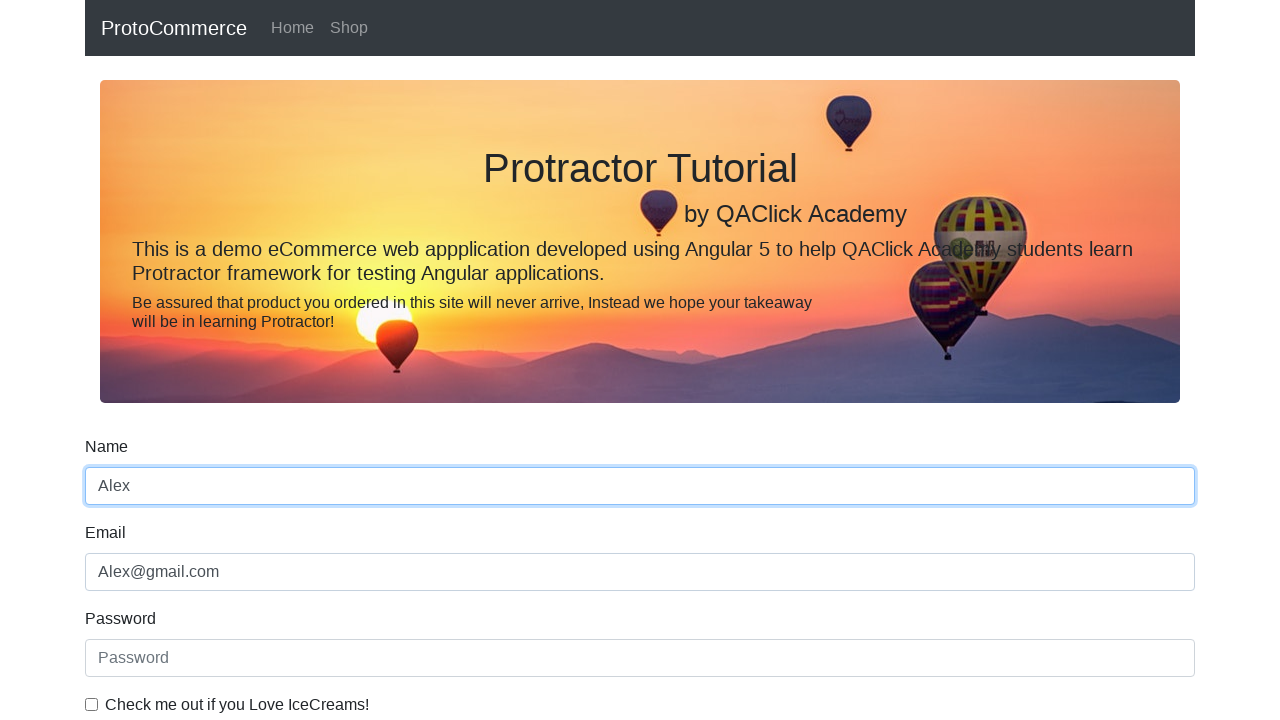

Filled password field with '1234' on input#exampleInputPassword1
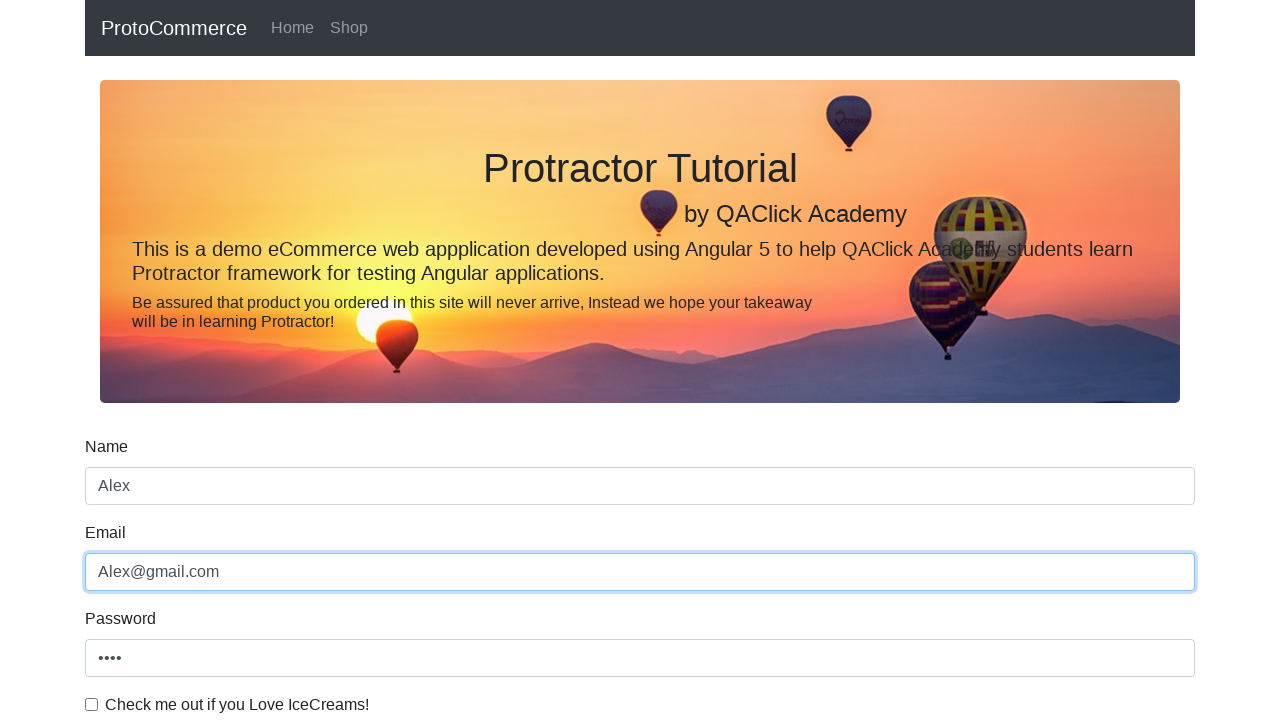

Checked the checkbox at (92, 704) on input#exampleCheck1
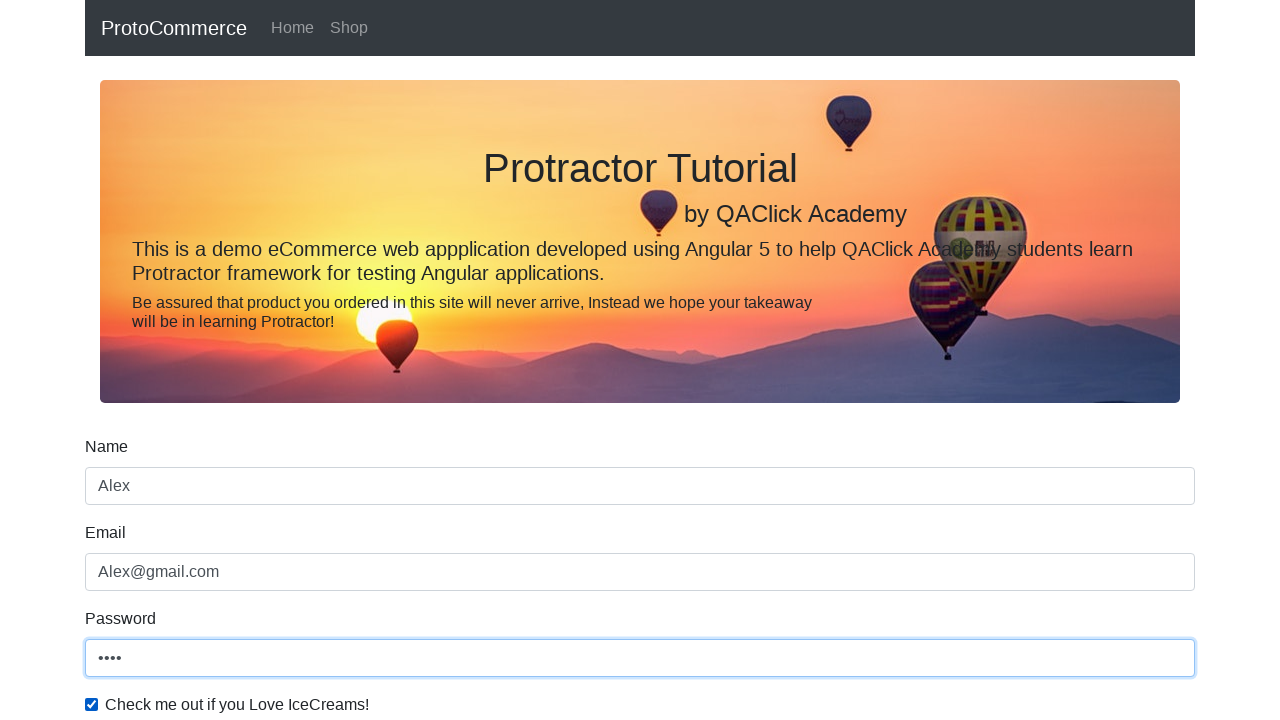

Clicked submit button to submit the form at (123, 491) on input[type='submit']
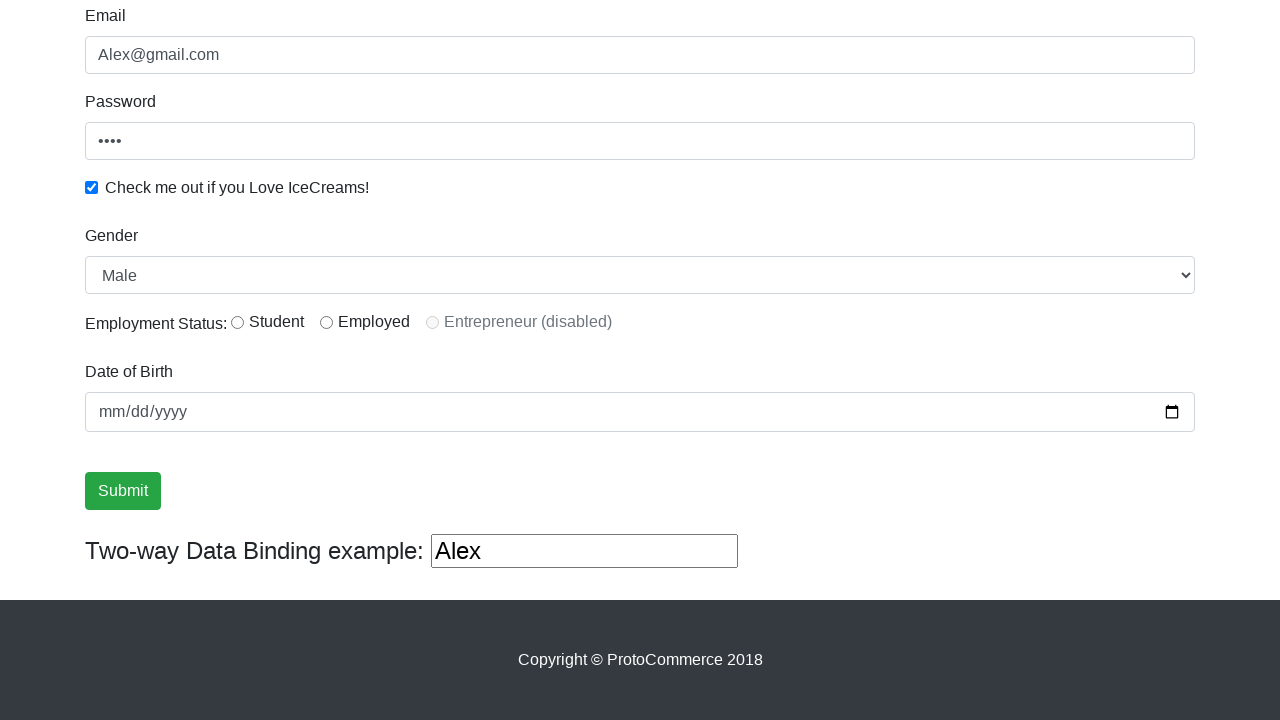

Form submission success message appeared
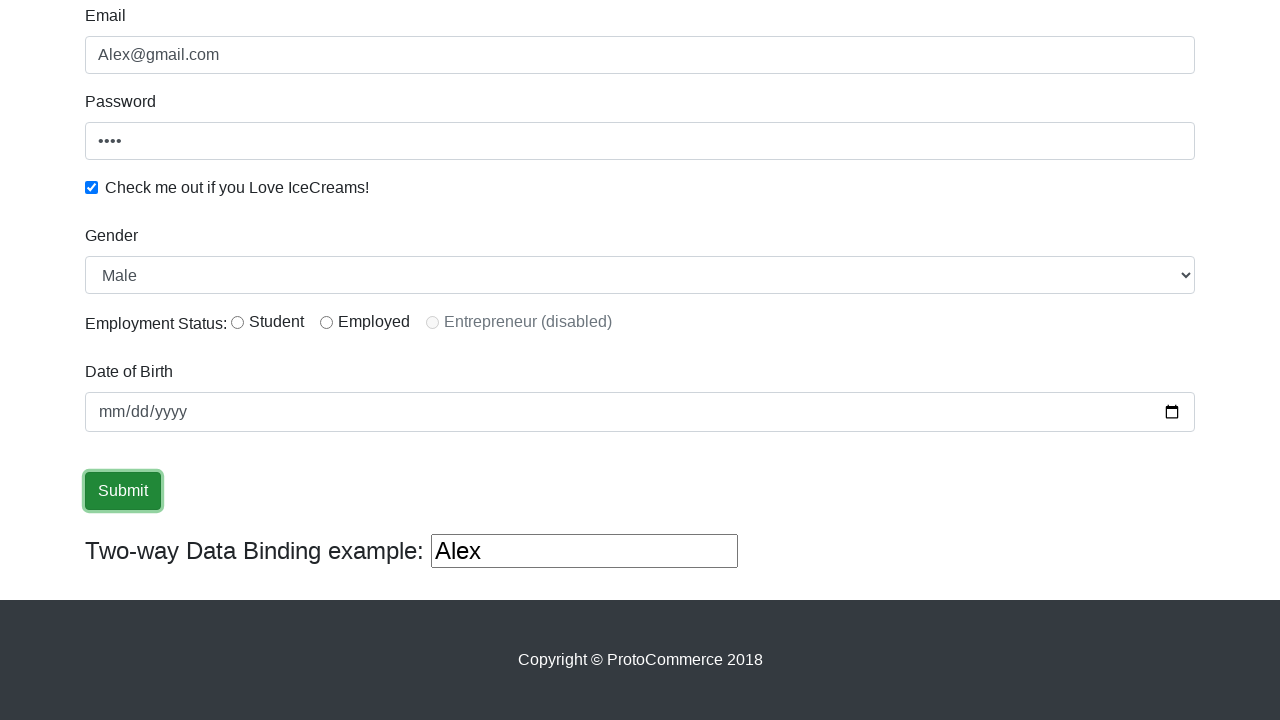

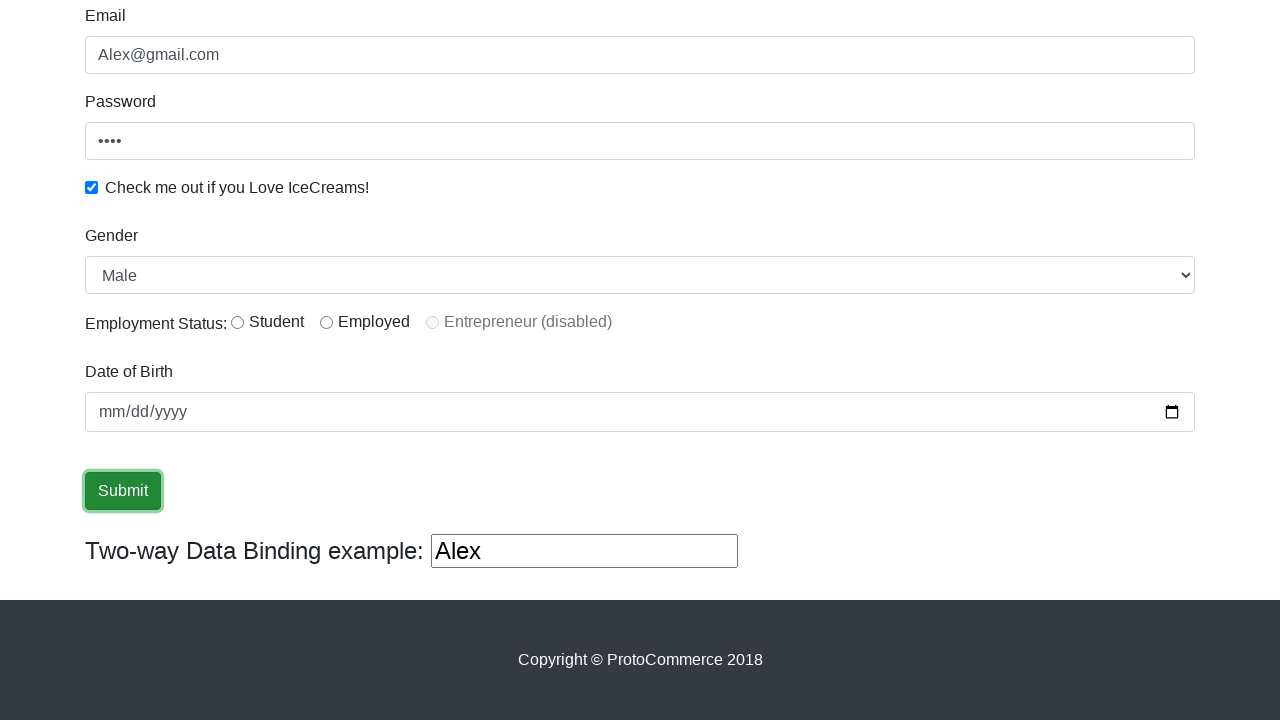